Tests dynamic loading functionality by clicking a start button and waiting for a hidden element to appear and display text

Starting URL: https://the-internet.herokuapp.com/dynamic_loading/1

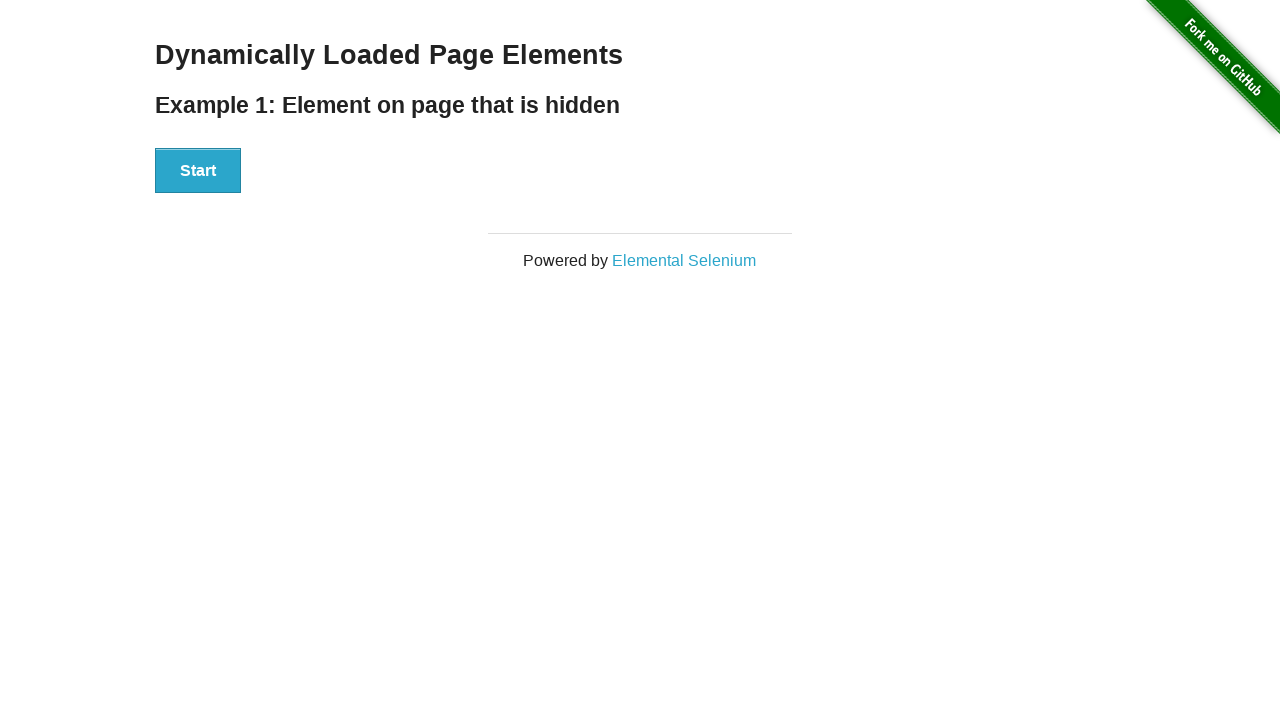

Clicked start button to trigger dynamic loading at (198, 171) on xpath=//div[@id='start']/button
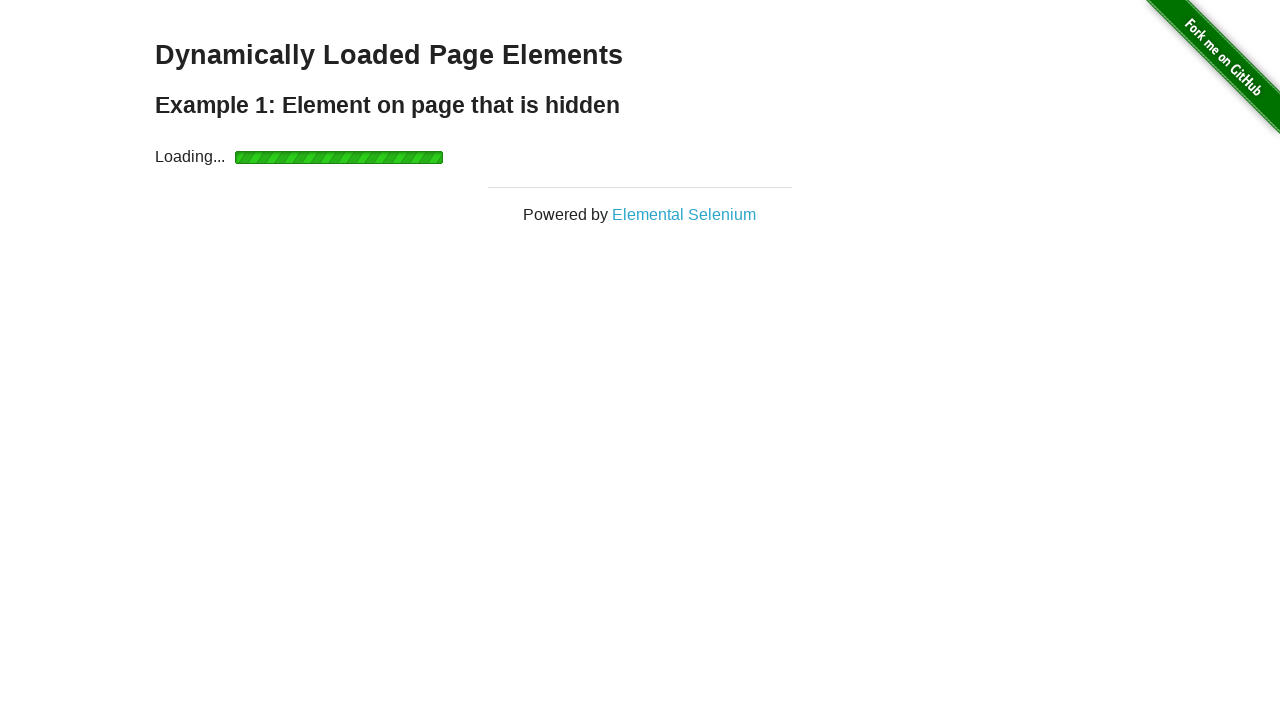

Waited for finish element to become visible
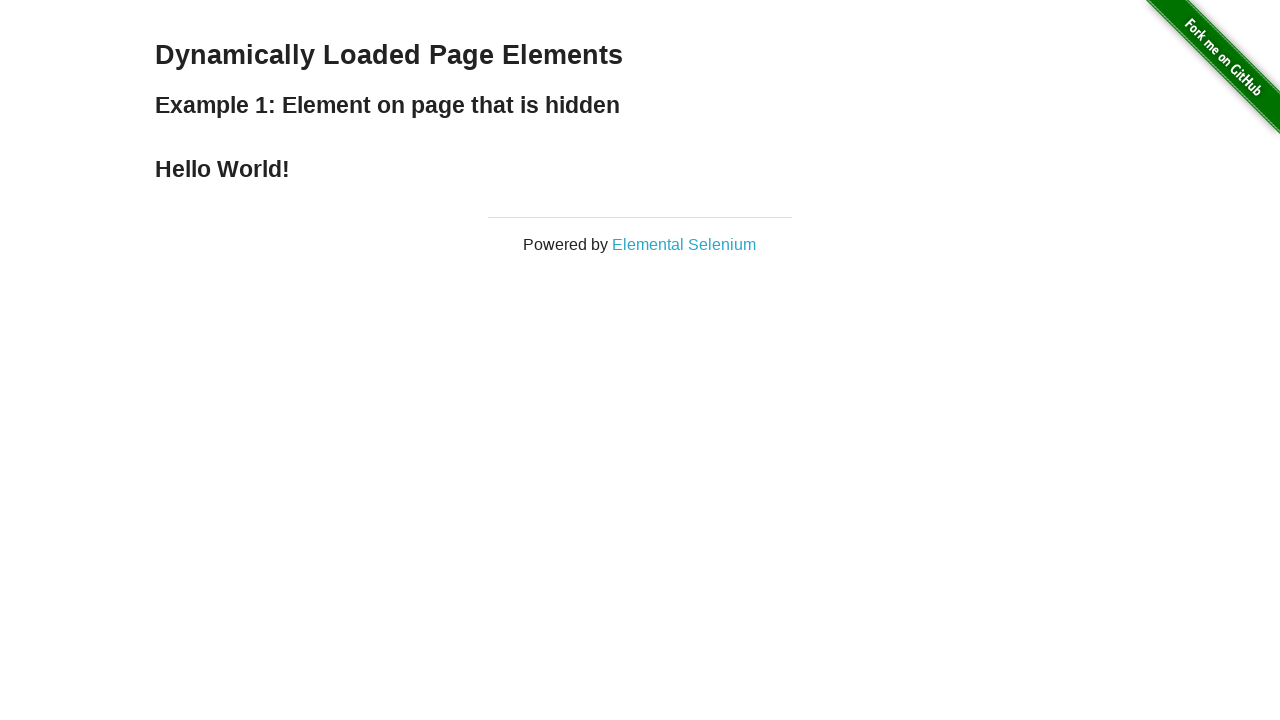

Retrieved finish element text: Hello World!
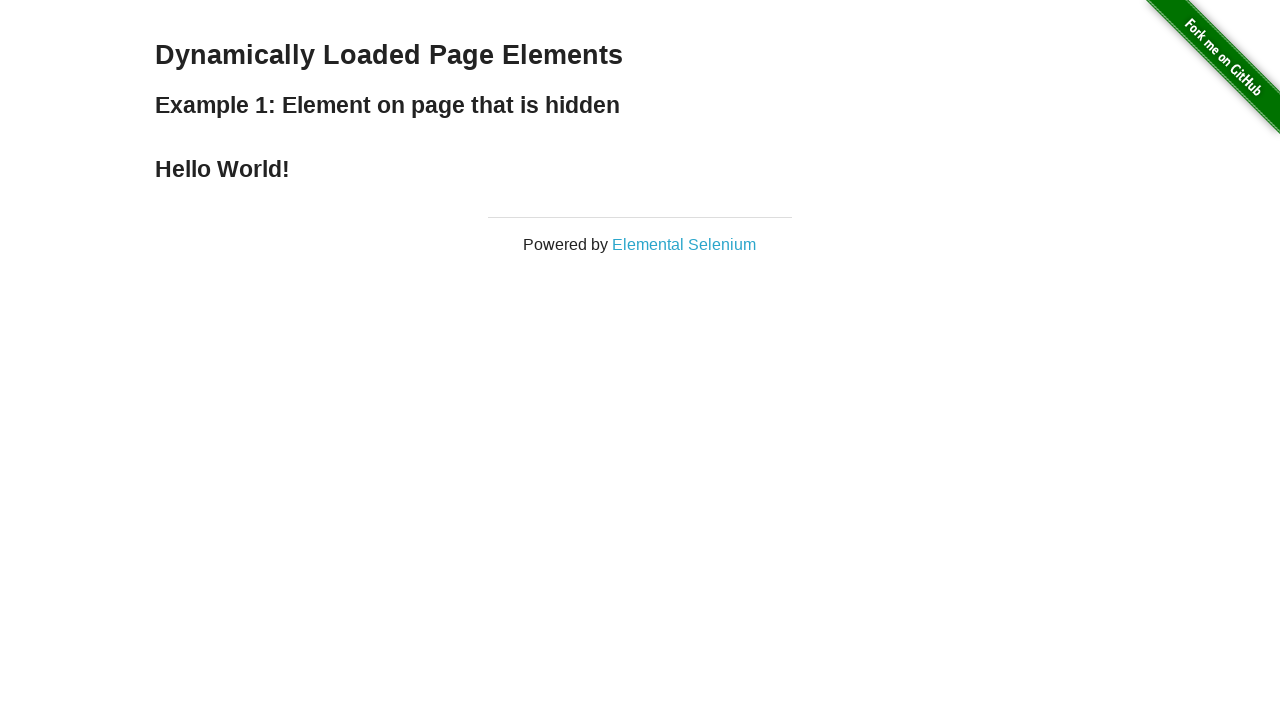

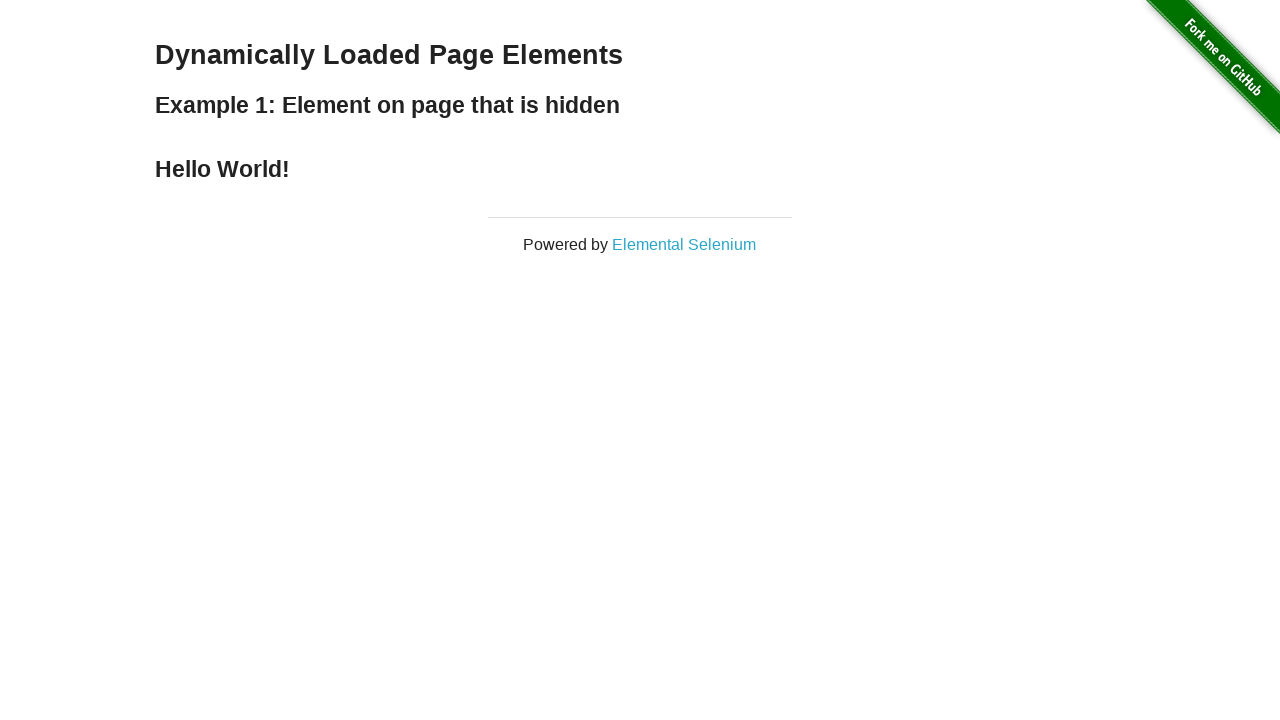